Tests dropdown functionality on an application form by loading the page and interacting with a course selection dropdown to verify its options are accessible

Starting URL: https://mimitmalout.ac.in/ApplyNow.aspx

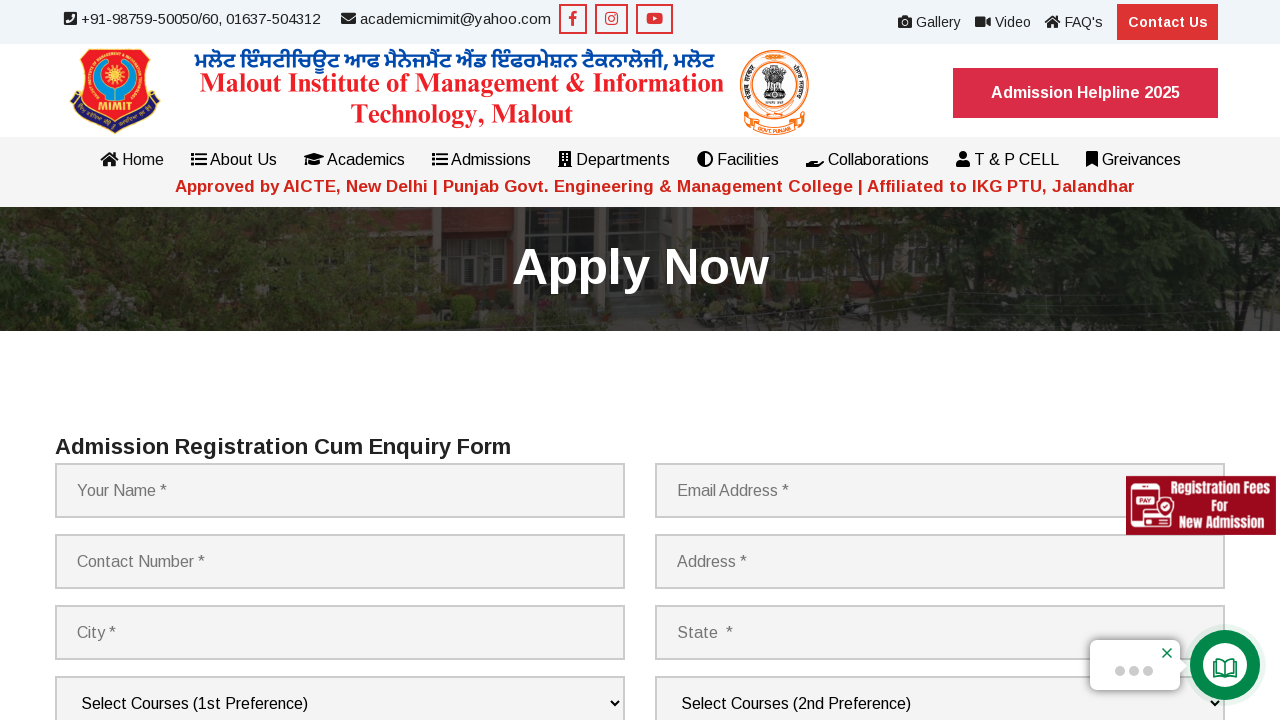

Page loaded with networkidle state
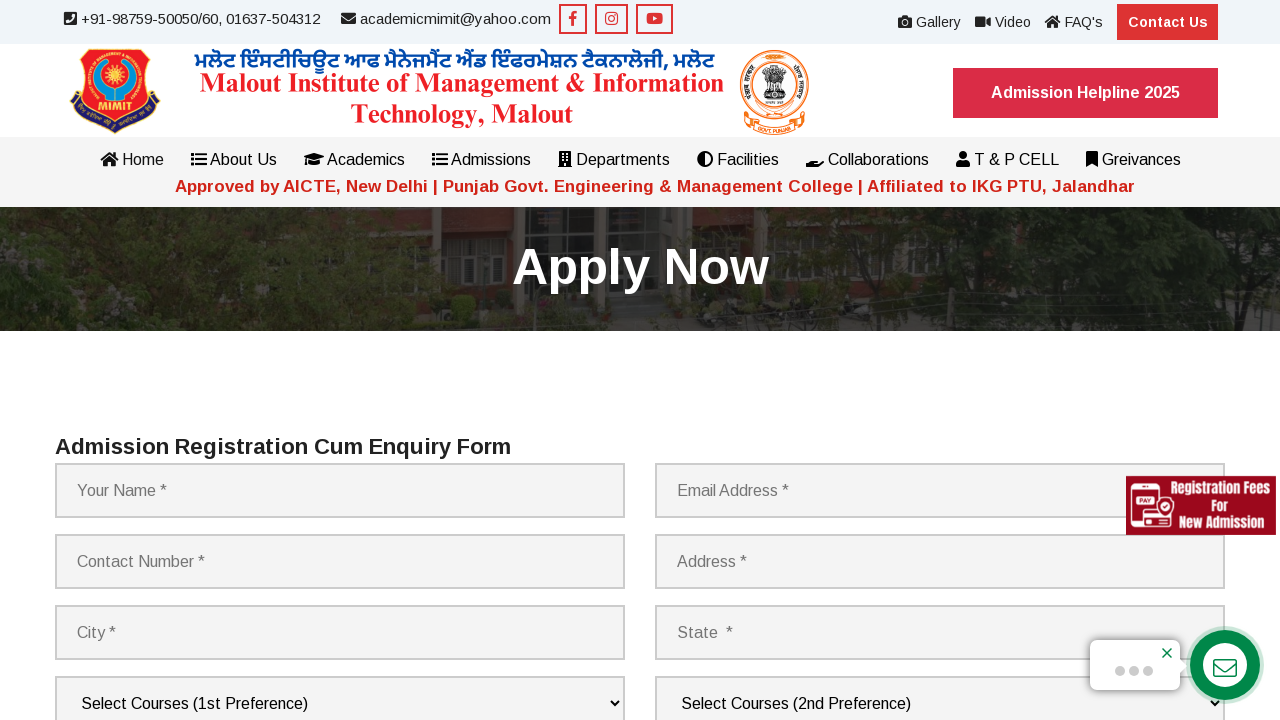

Course selection dropdown element is available
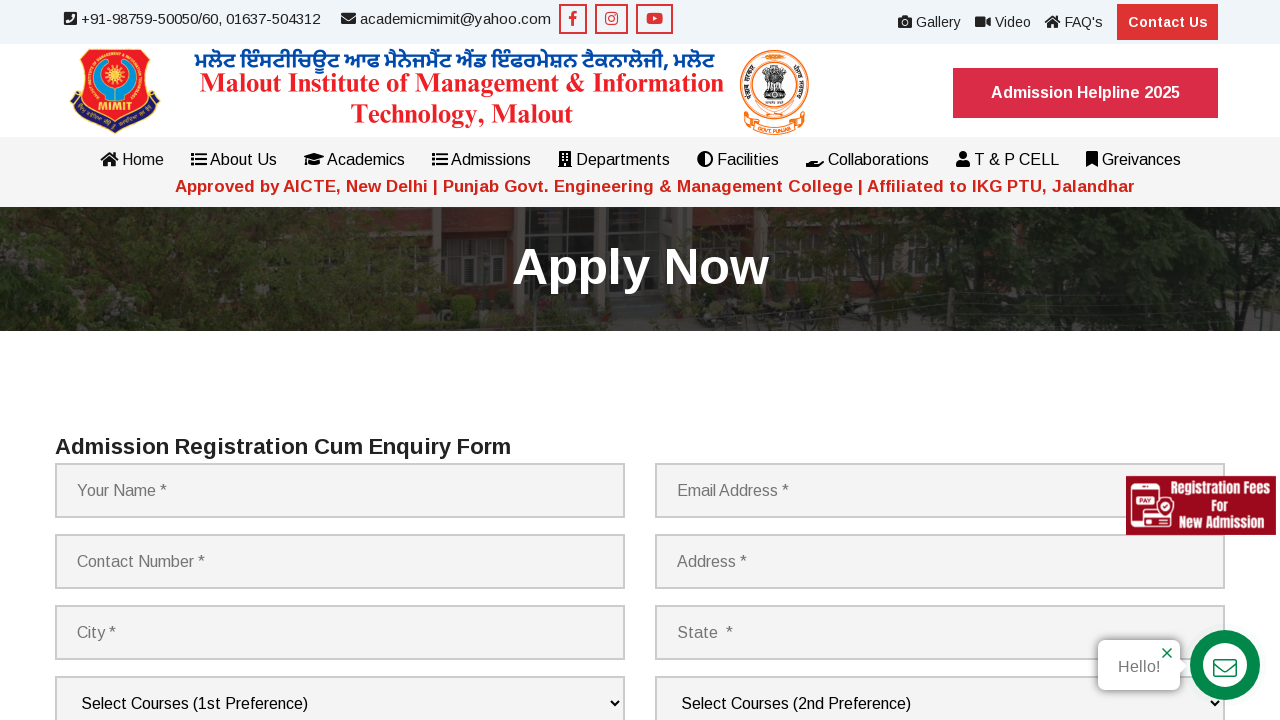

Clicked on course selection dropdown to open it at (340, 692) on select[name='ctl00$ContentPlaceHolder1$ddlcrse']
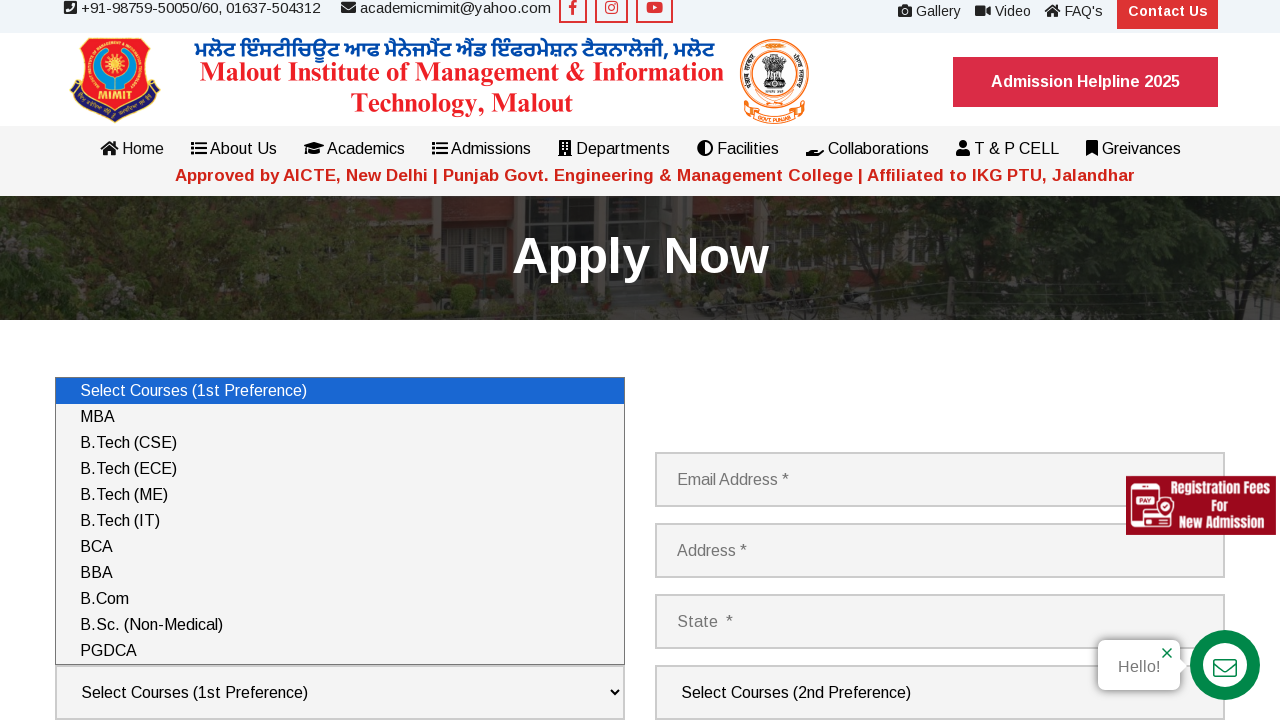

Selected first non-empty option from course dropdown on select[name='ctl00$ContentPlaceHolder1$ddlcrse']
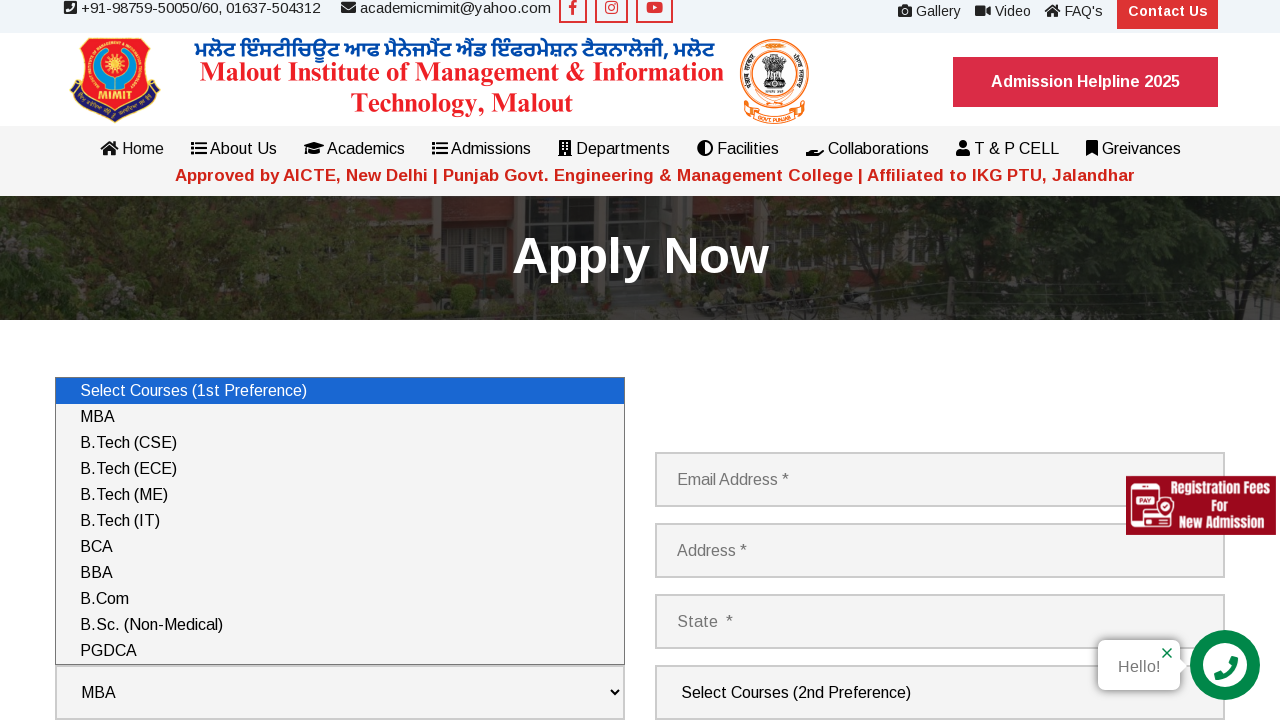

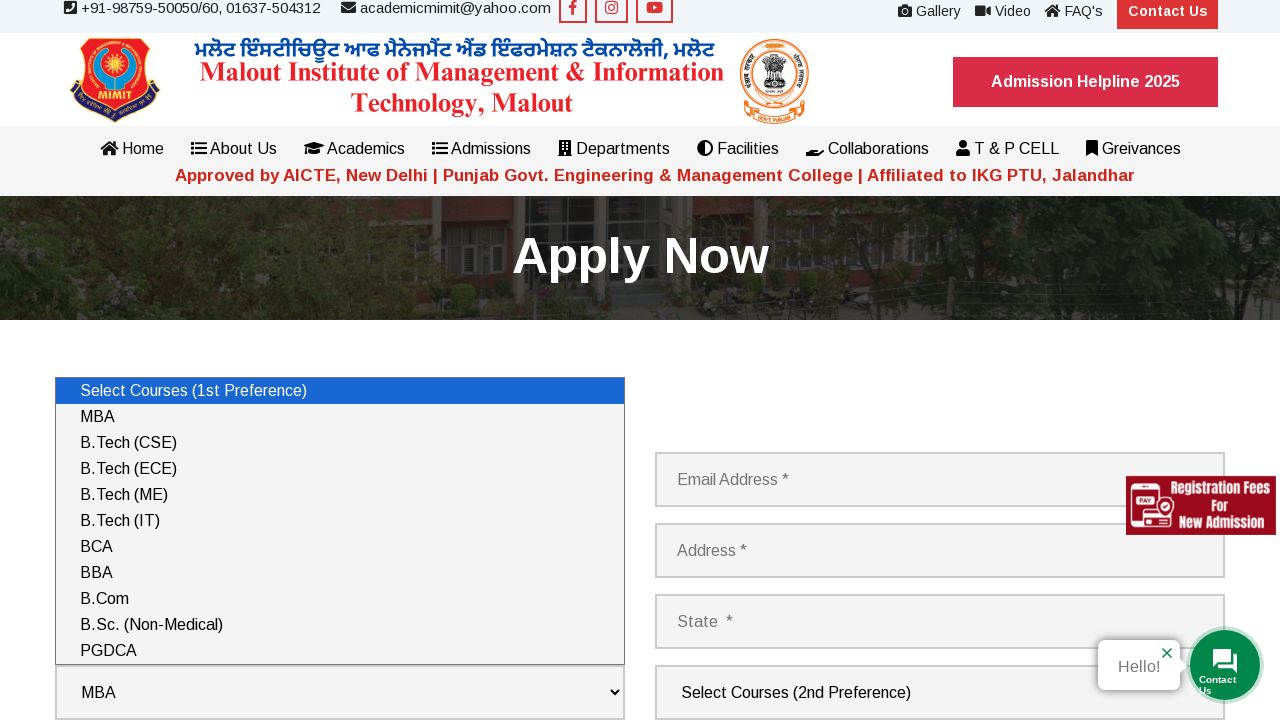